Navigates to the DemoQA books page and clicks the login button to initiate the login flow

Starting URL: https://demoqa.com/books

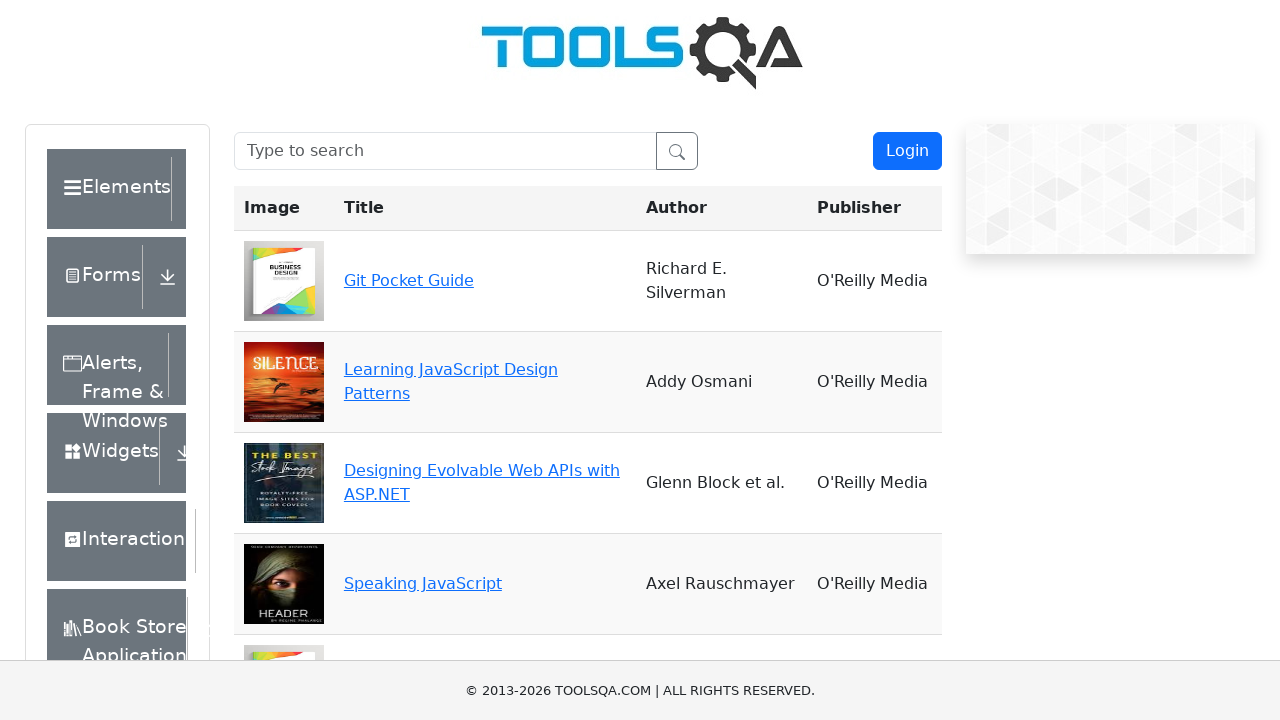

Navigated to DemoQA books page
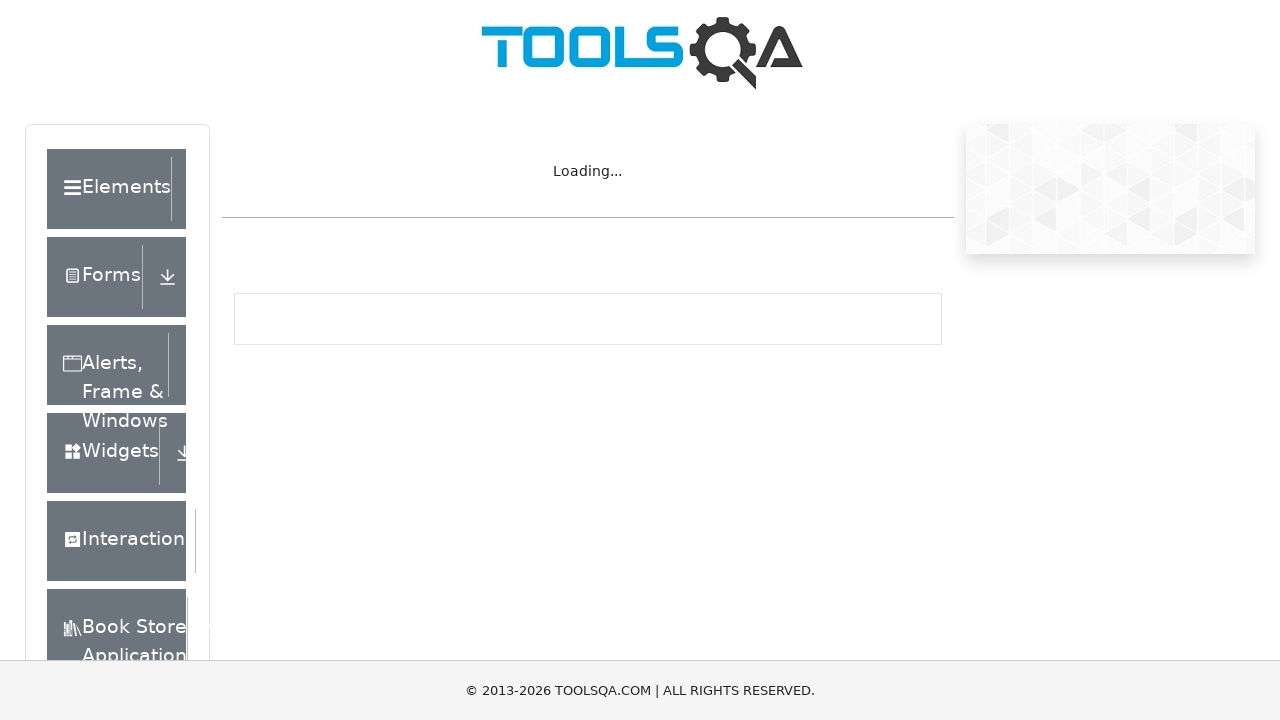

Clicked login button to initiate login flow at (907, 151) on #login
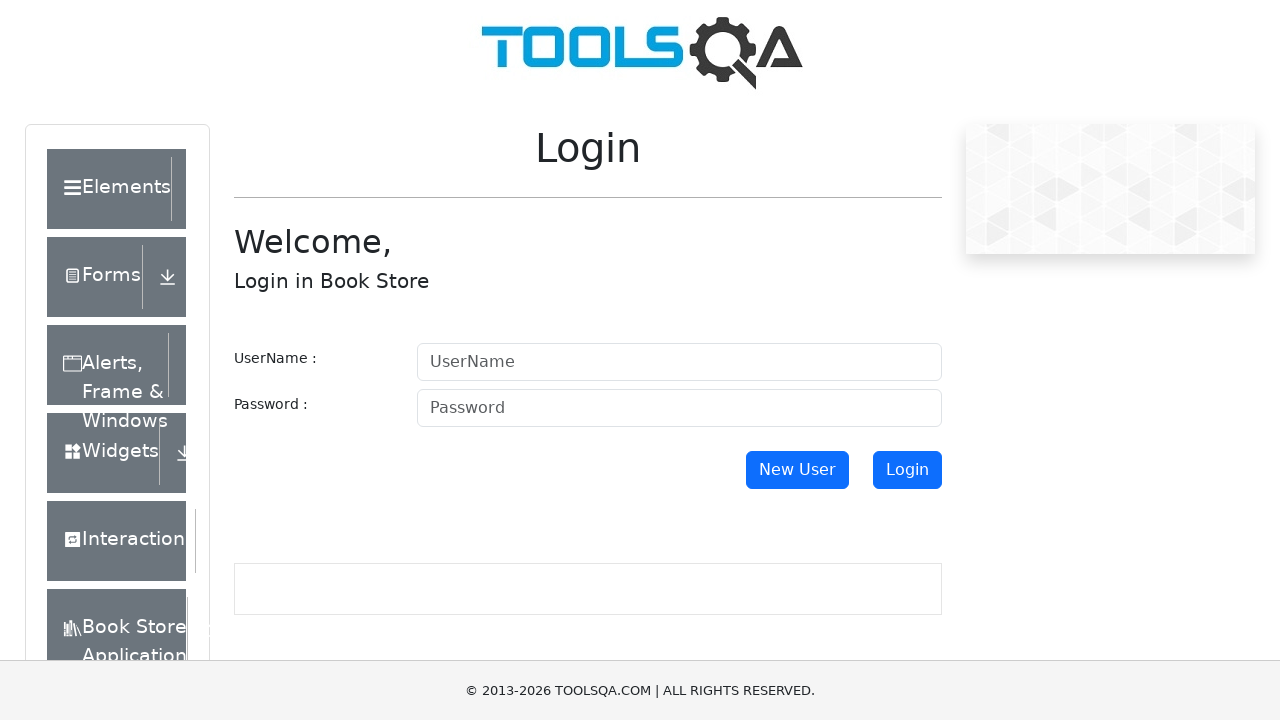

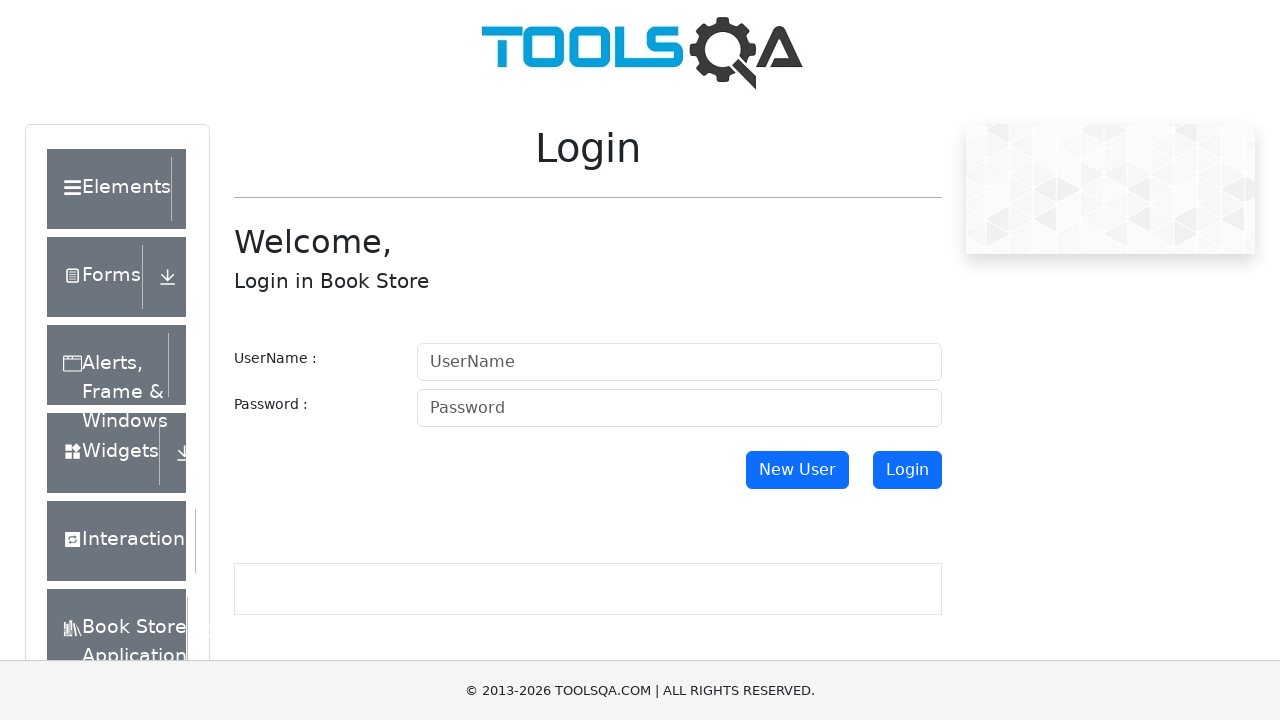